Tests an Angular shopping cart application by navigating to products, selecting Selenium product, adding to cart, and modifying quantity

Starting URL: https://rahulshettyacademy.com/angularAppdemo/

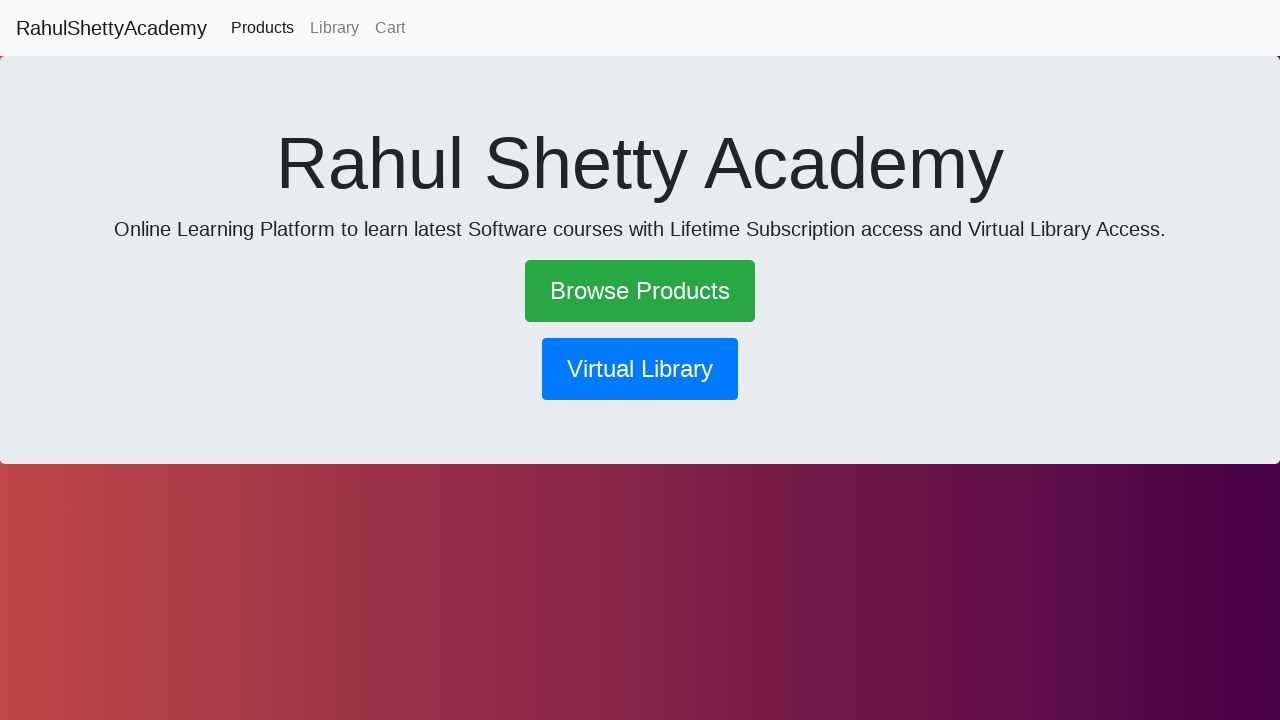

Navigated to products page at (640, 291) on div p a[href='/angularAppdemo/products']
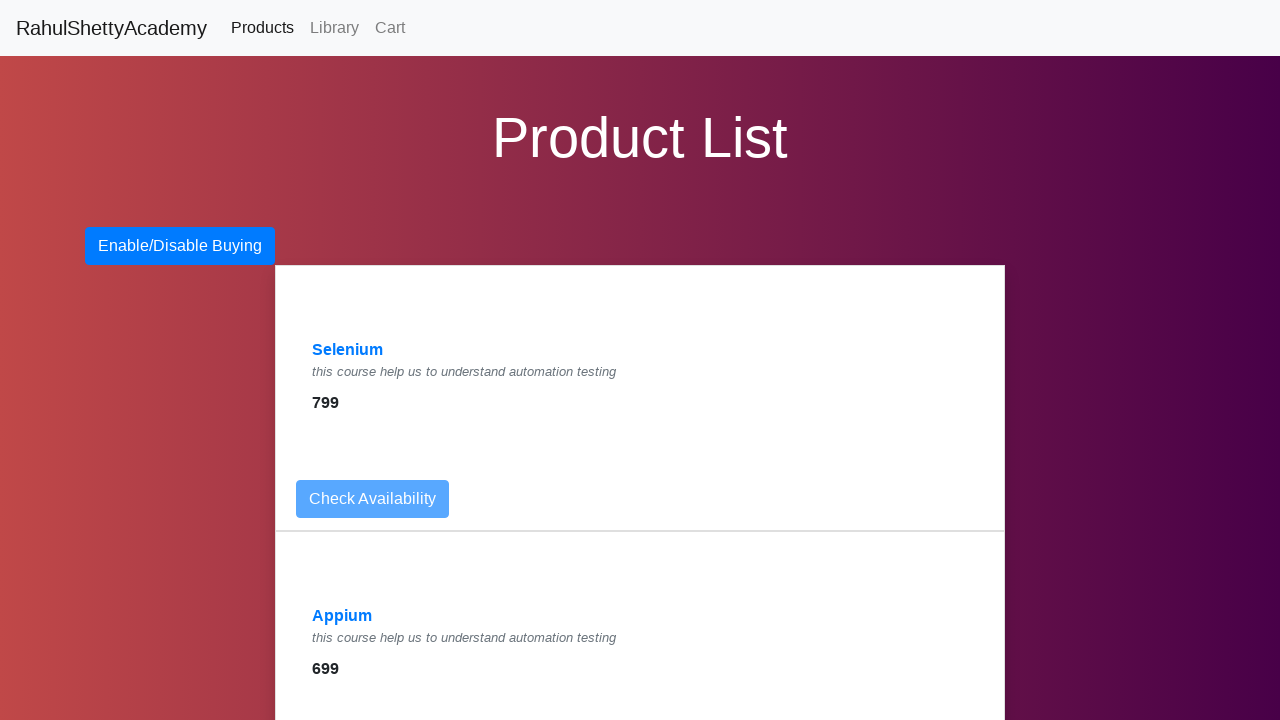

Selected Selenium product at (348, 350) on a:has-text('Selenium')
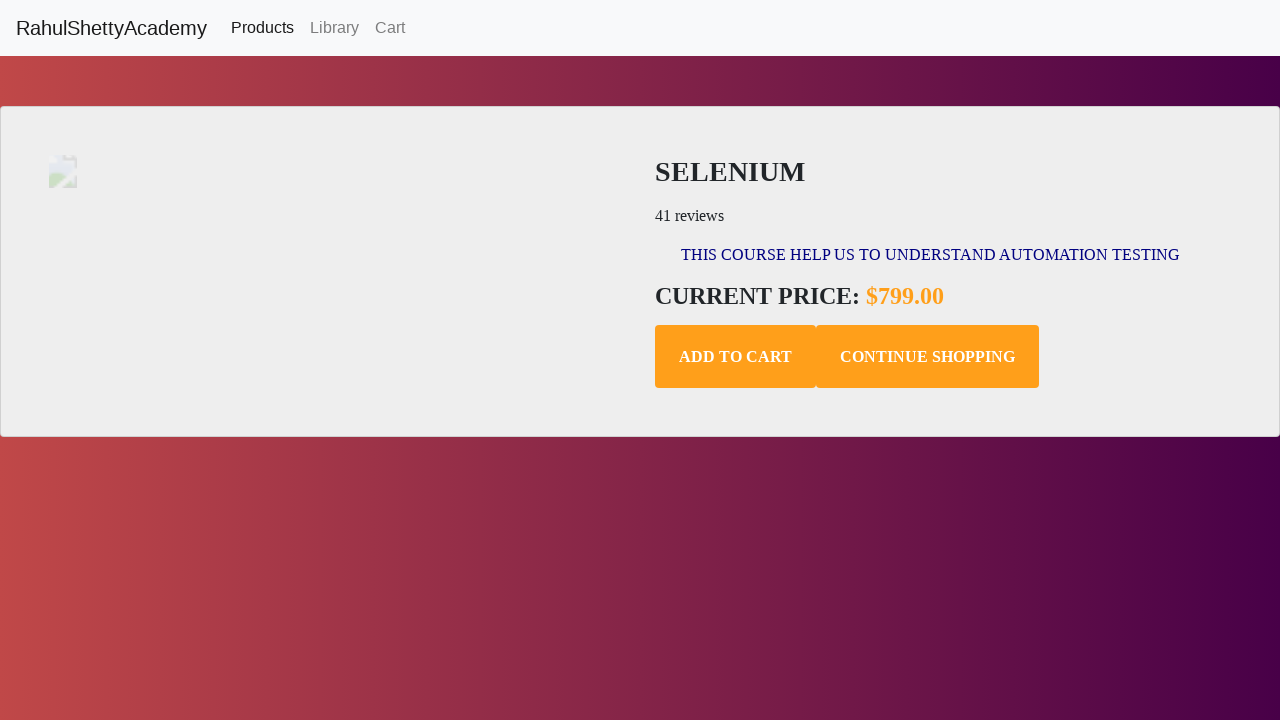

Added Selenium product to cart at (736, 357) on .add-to-cart
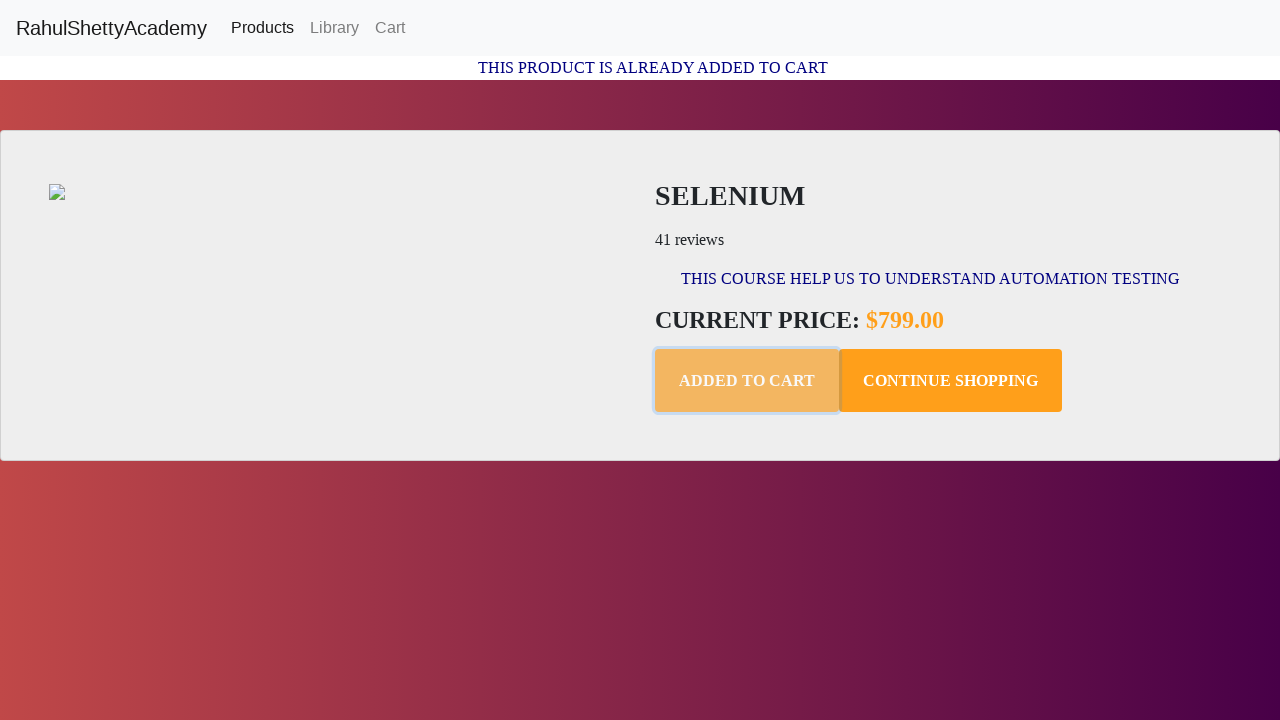

Navigated to shopping cart at (390, 28) on a[href='/angularAppdemo/cart']
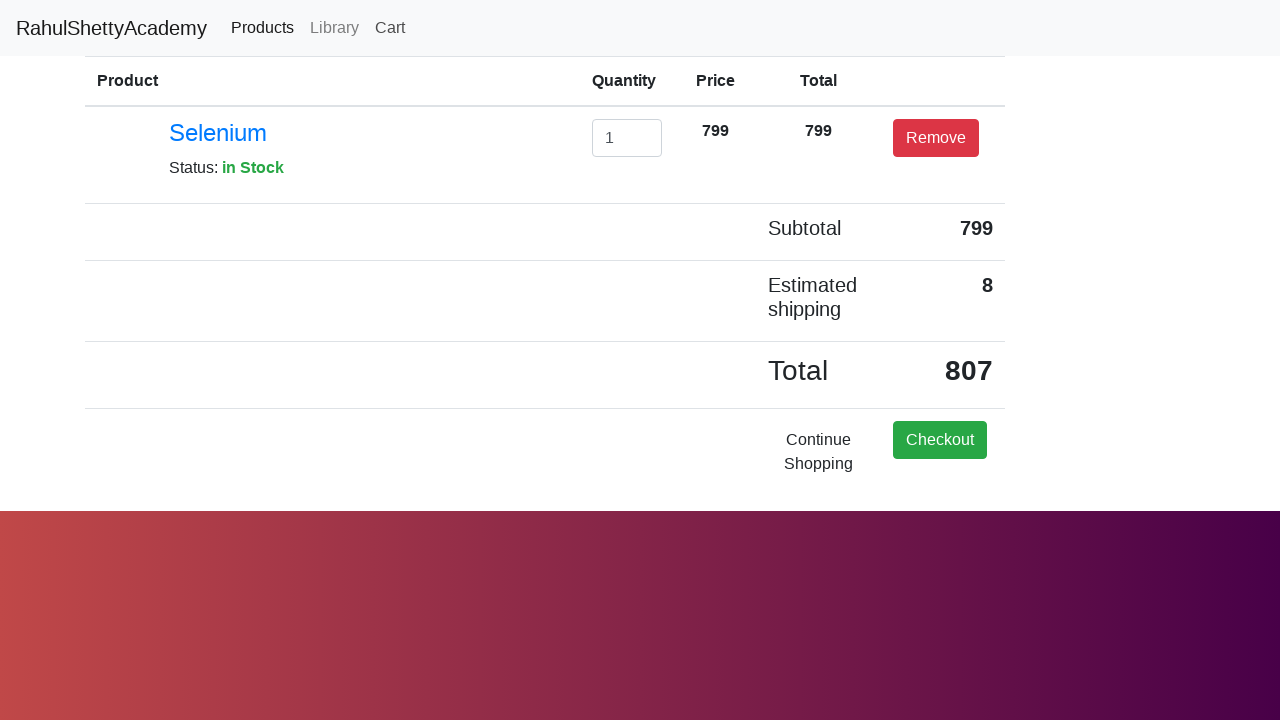

Cleared quantity field on #exampleInputEmail1
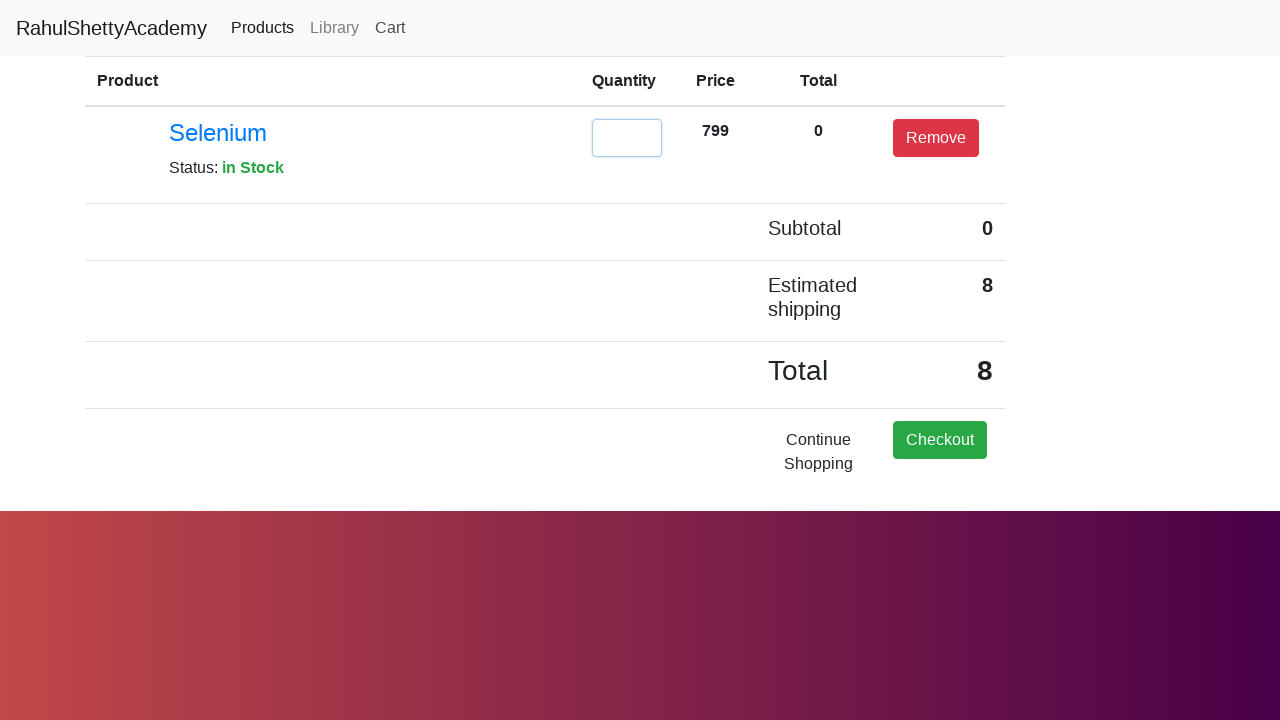

Updated quantity to 2 on #exampleInputEmail1
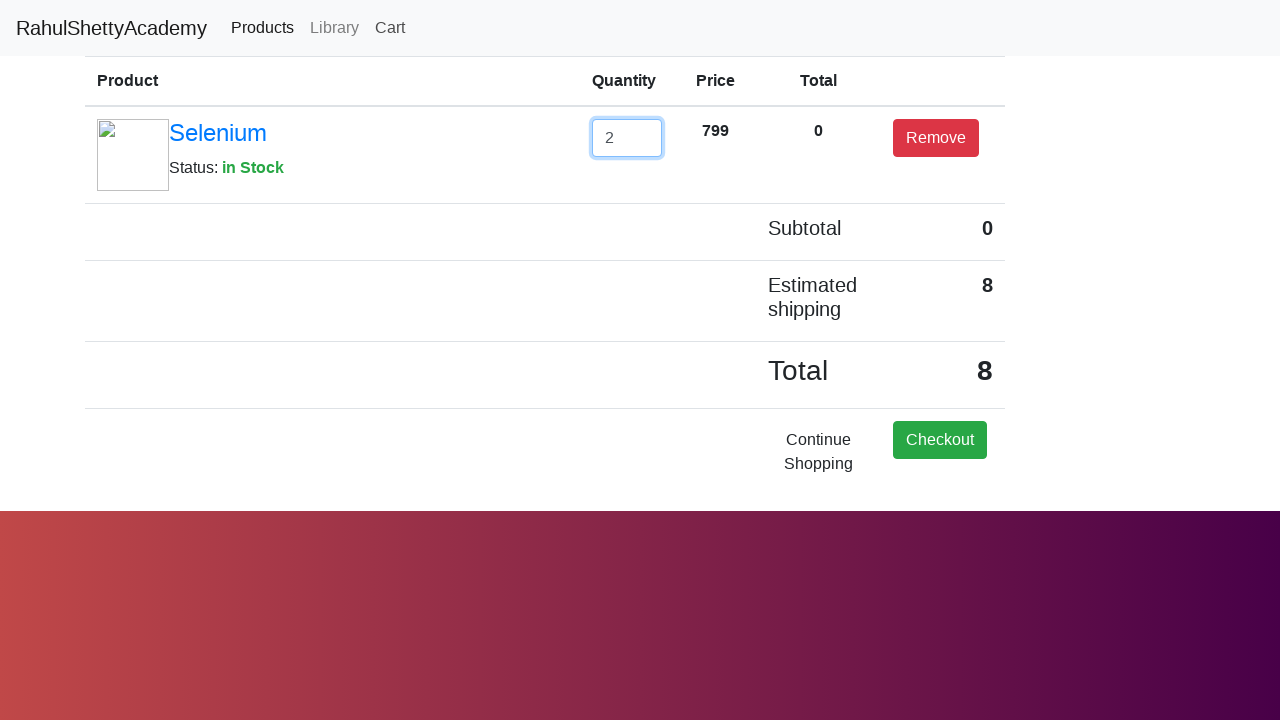

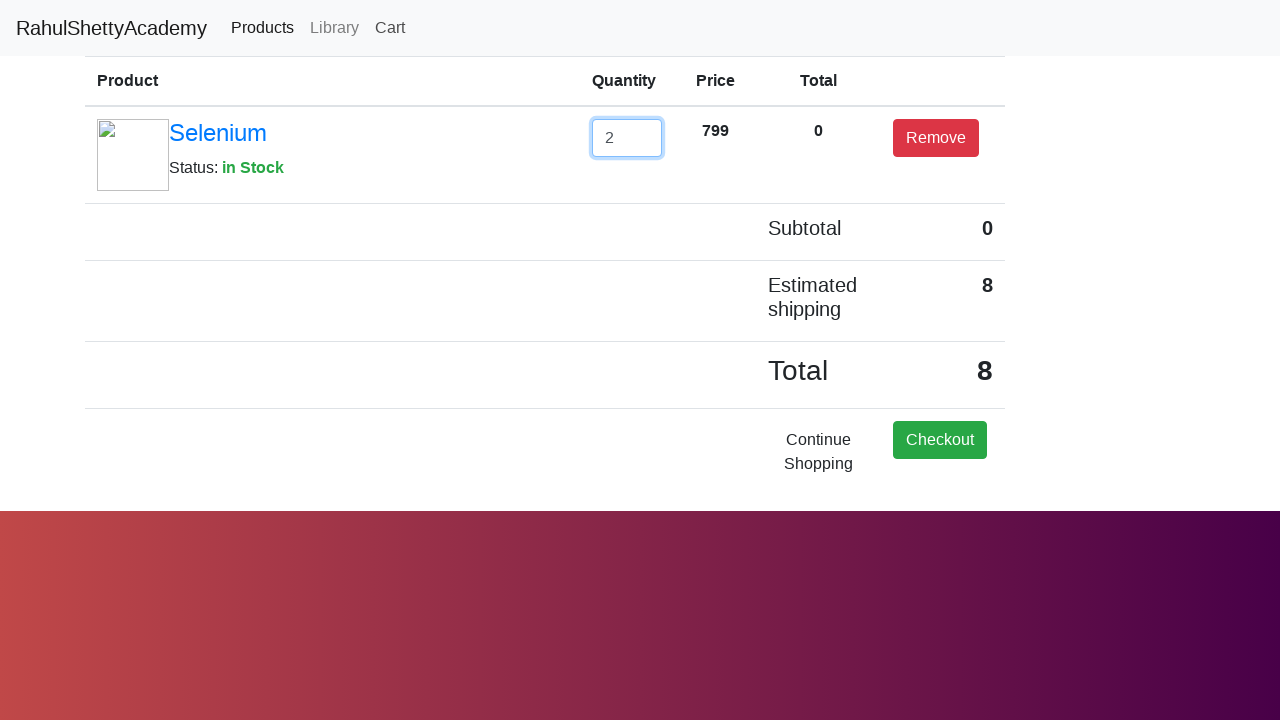